Tests mouse actions on a login form by filling username and password fields, demonstrating double-click to select text and replace it

Starting URL: https://the-internet.herokuapp.com/login

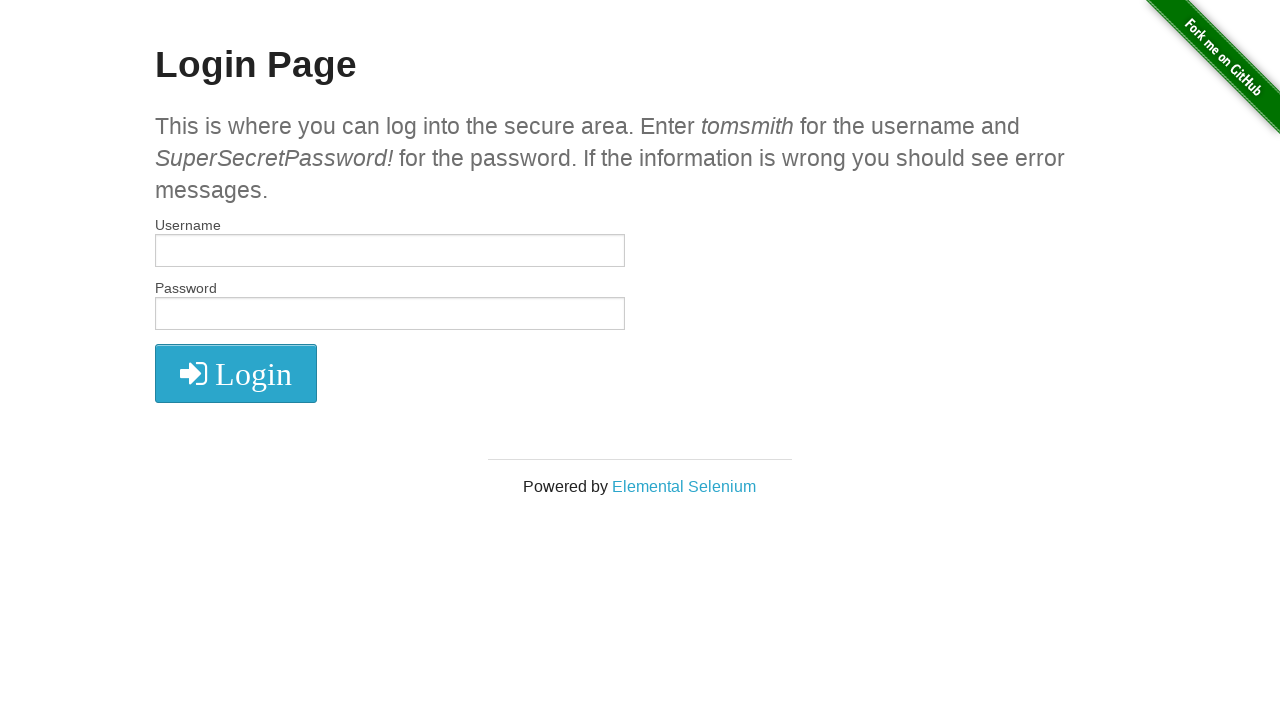

Filled username field with 'tomsmith111' on input[name='username']
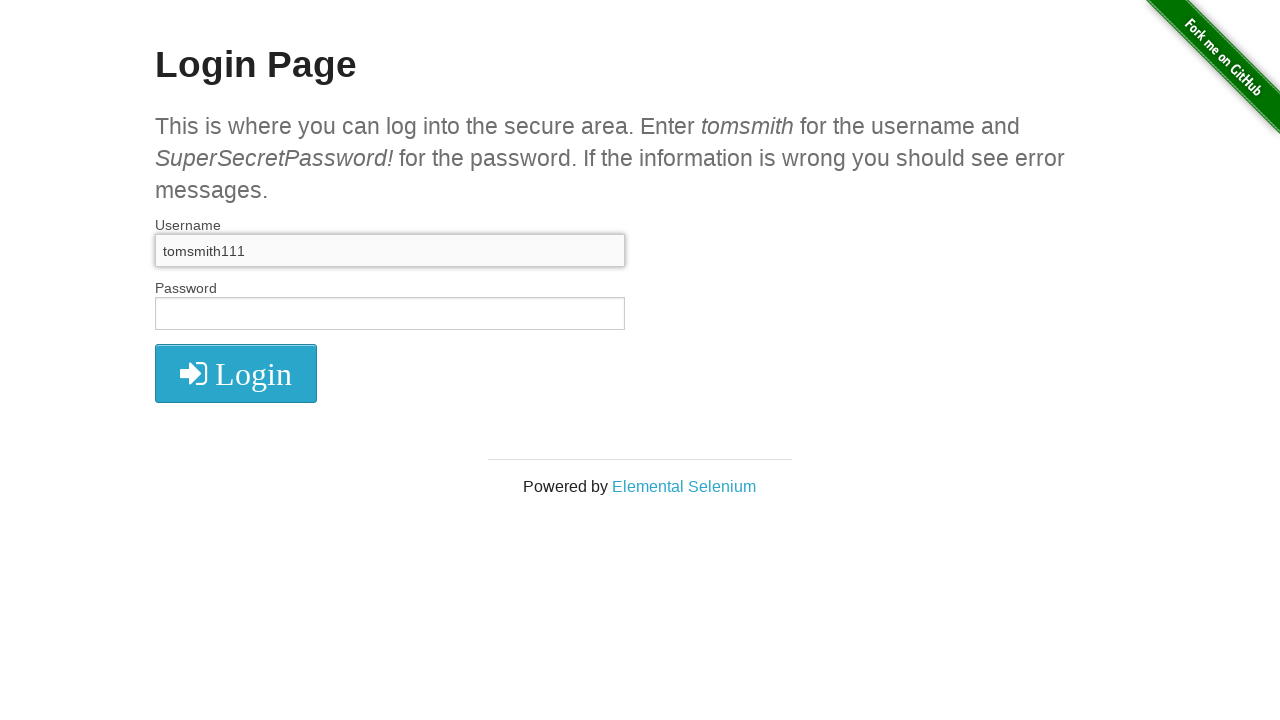

Double-clicked username field to select all text at (390, 251) on input[name='username']
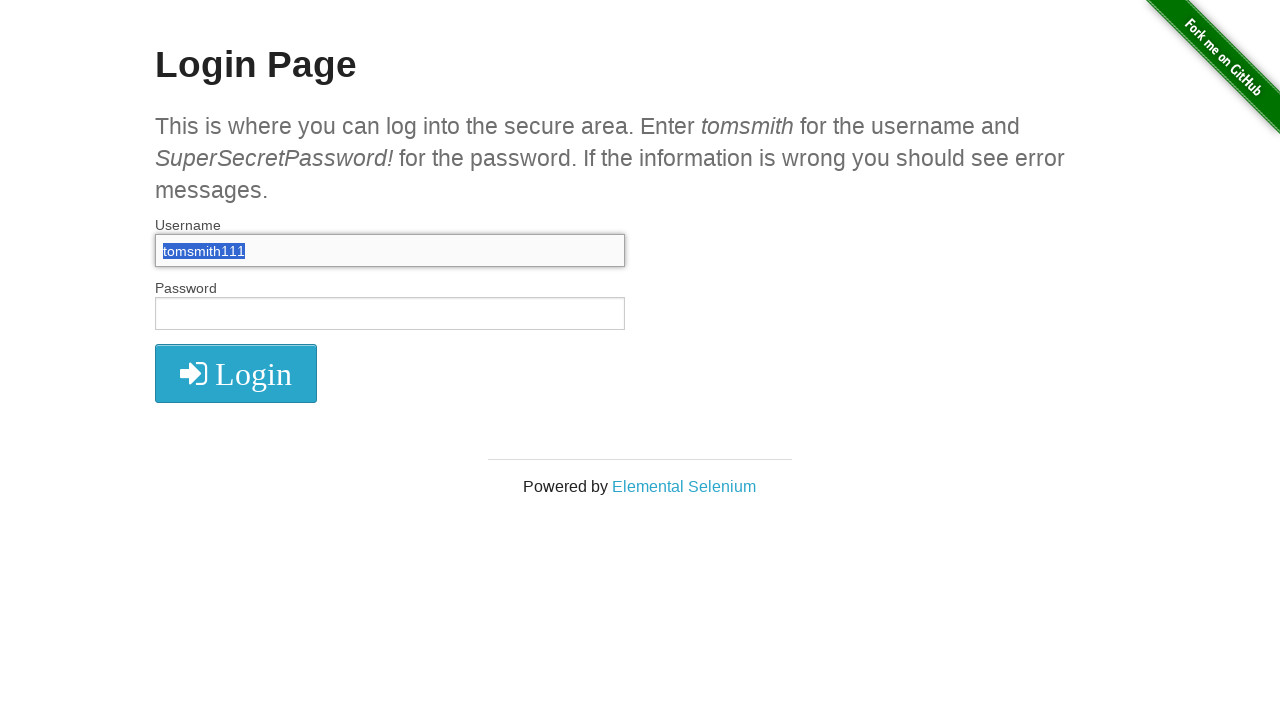

Replaced username text with correct value 'tomsmith' on input[name='username']
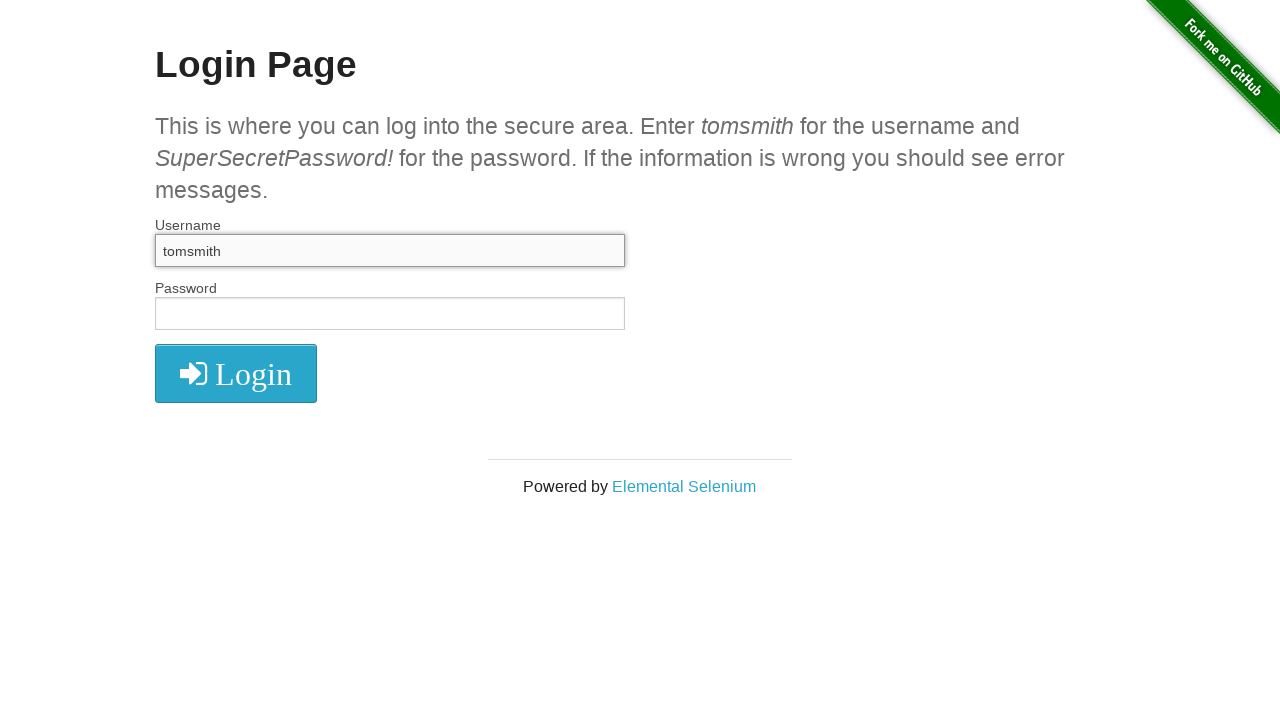

Filled password field with 'SuperSecretPassword!' on input[type='password']
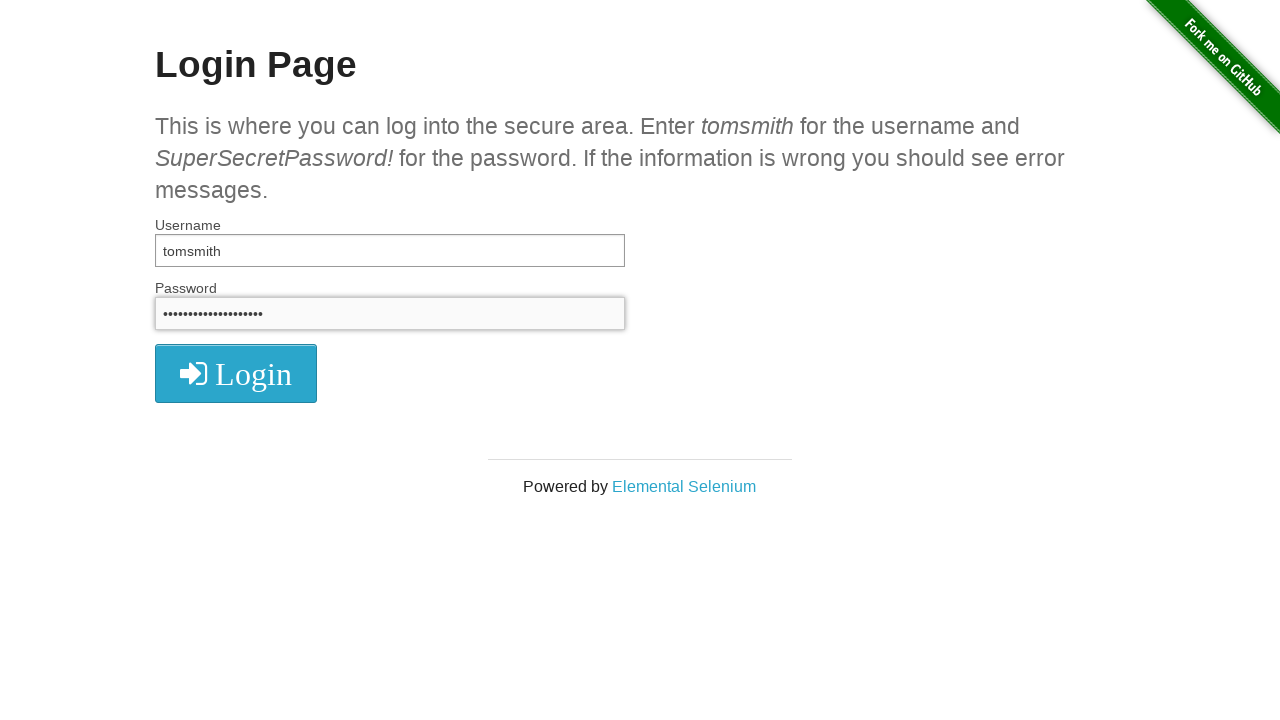

Clicked submit button to login at (236, 373) on button[type='submit']
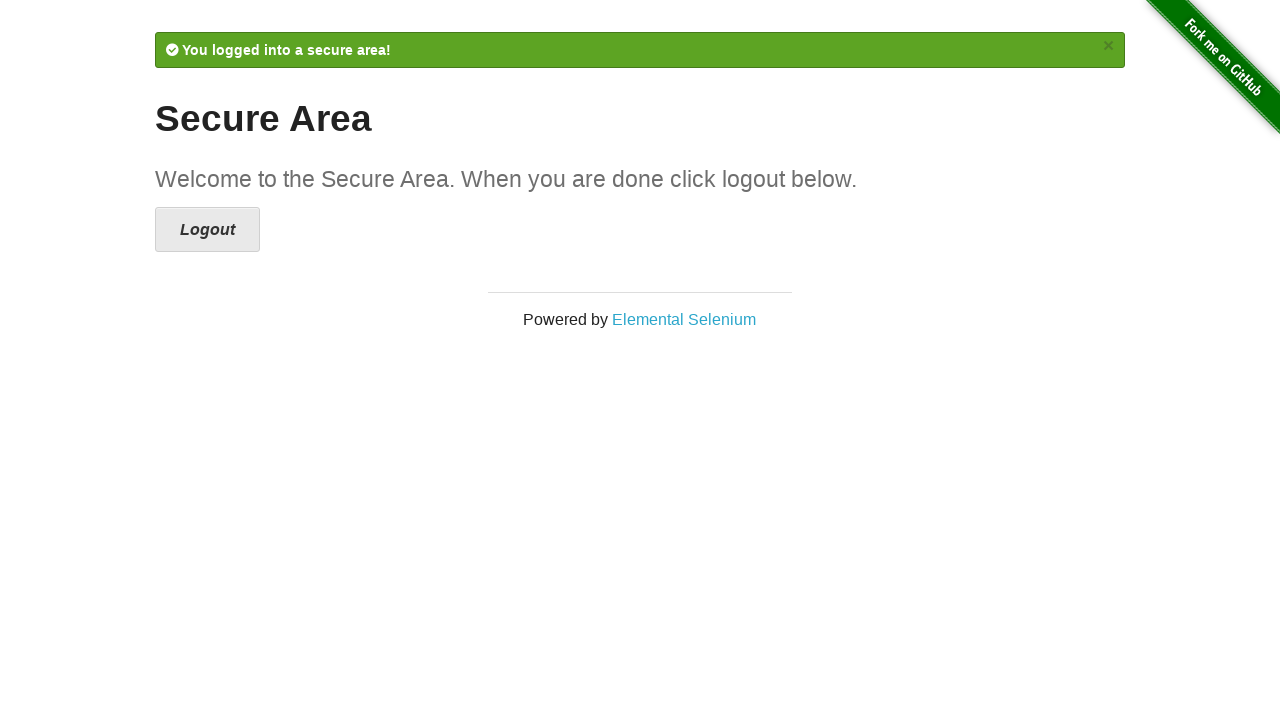

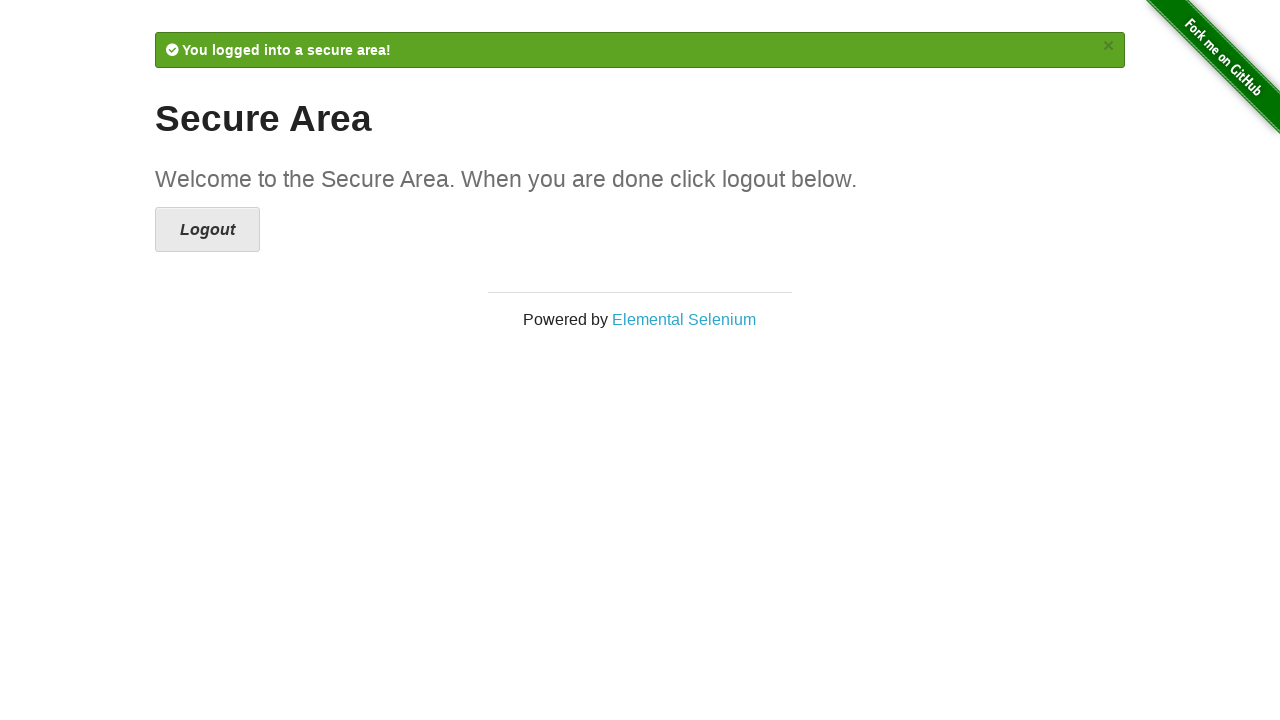